Navigates to the UK government holiday entitlement calculator page and clicks the Start Now button to begin the form

Starting URL: https://www.gov.uk/calculate-your-holiday-entitlement

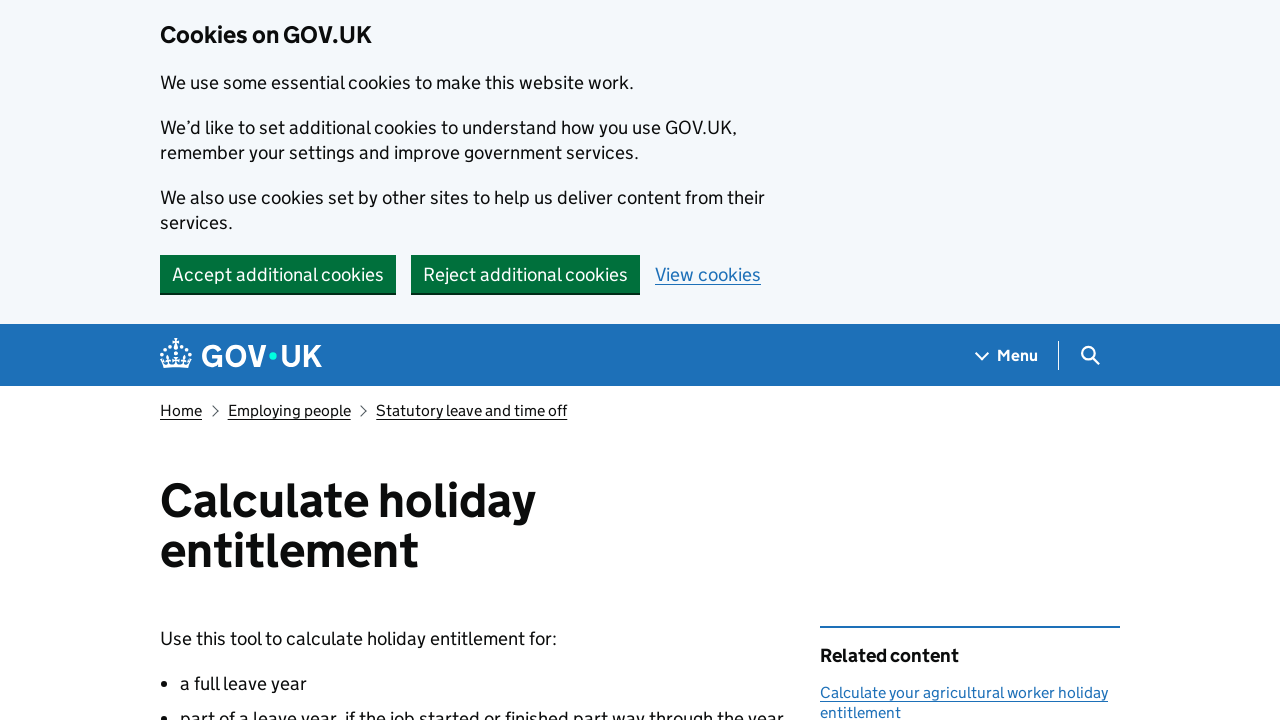

Navigated to UK government holiday entitlement calculator page
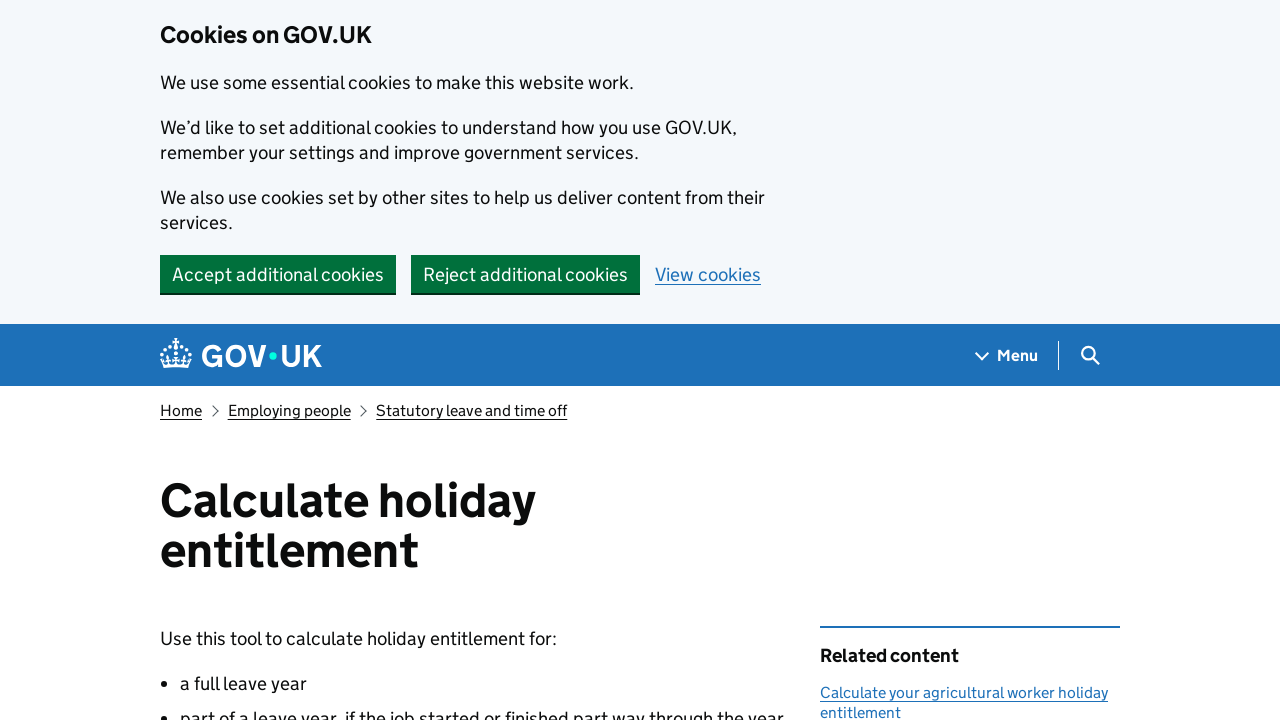

Clicked Start Now button to begin the form at (238, 360) on internal:role=button[name="Start Now"i]
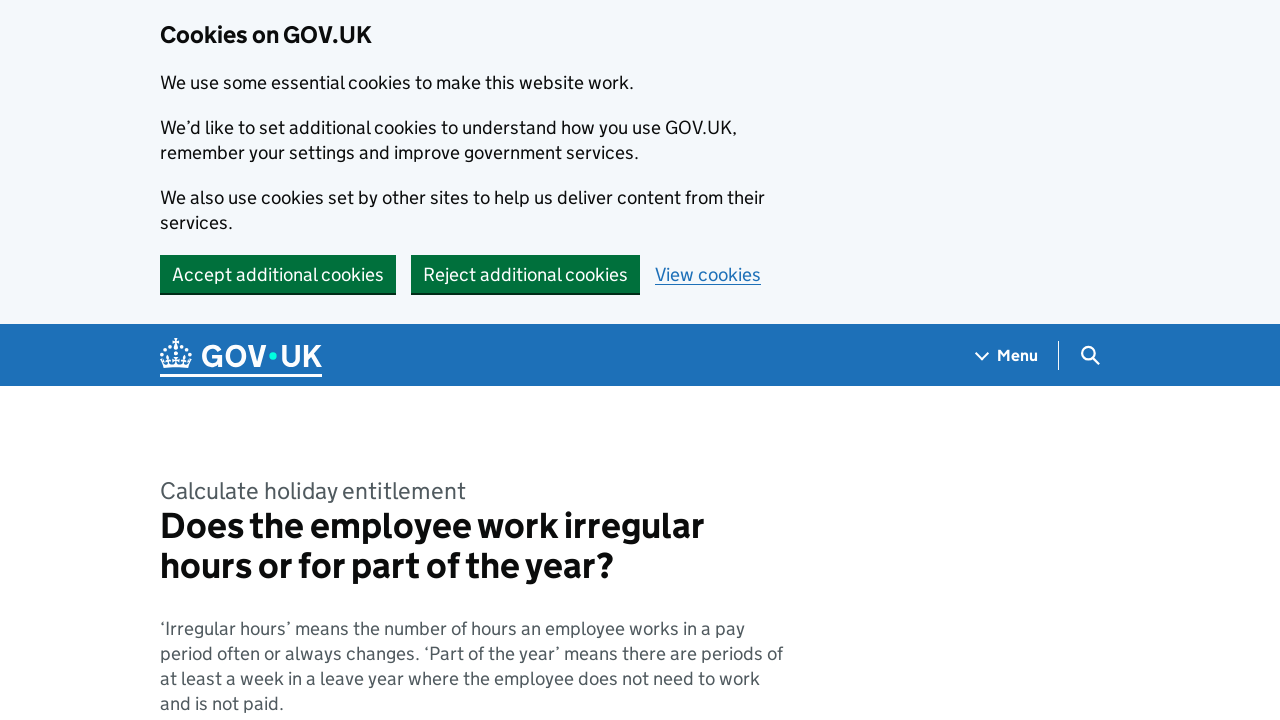

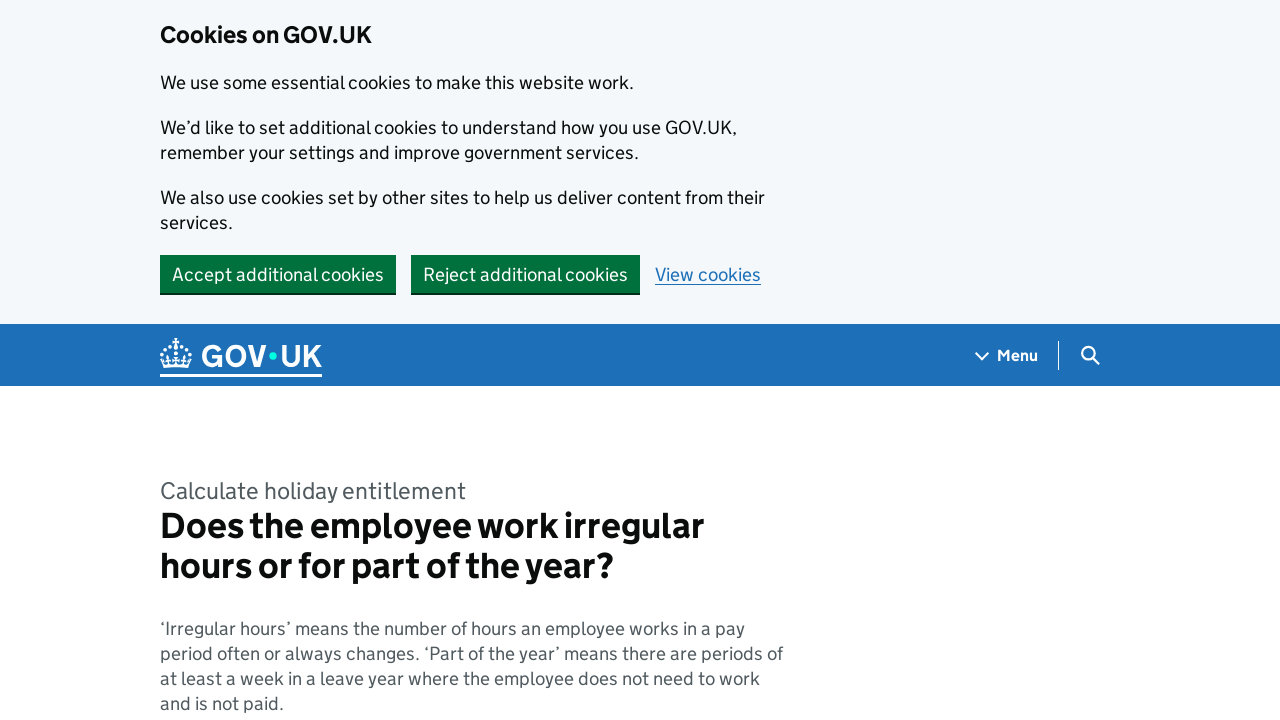